Tests that the browser back button works correctly with filters

Starting URL: https://demo.playwright.dev/todomvc

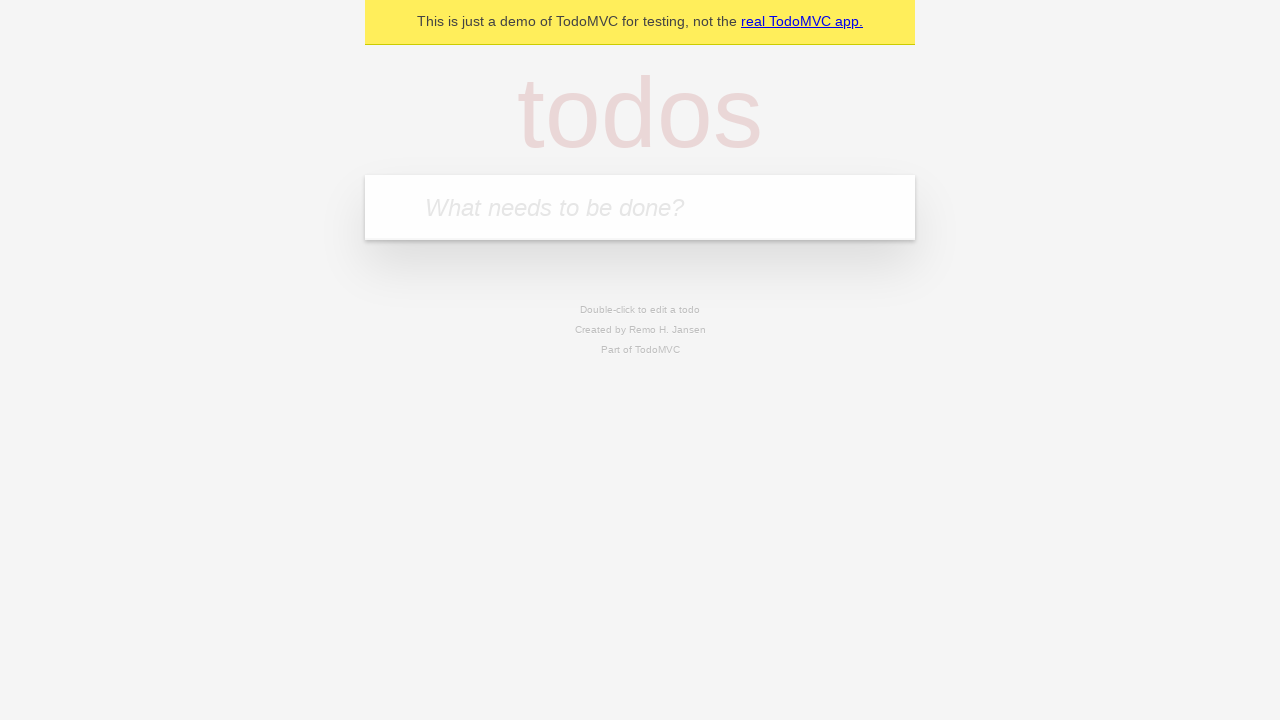

Filled first todo field with 'buy some cheese' on internal:attr=[placeholder="What needs to be done?"i]
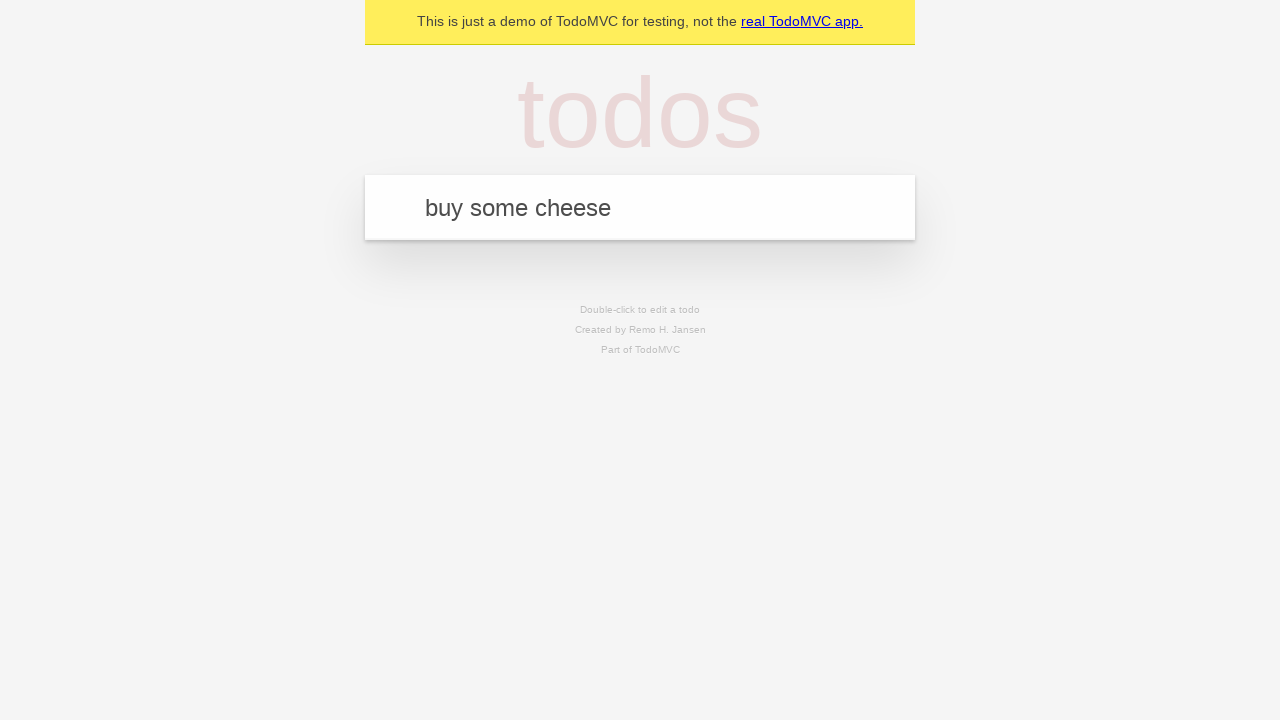

Pressed Enter to create first todo on internal:attr=[placeholder="What needs to be done?"i]
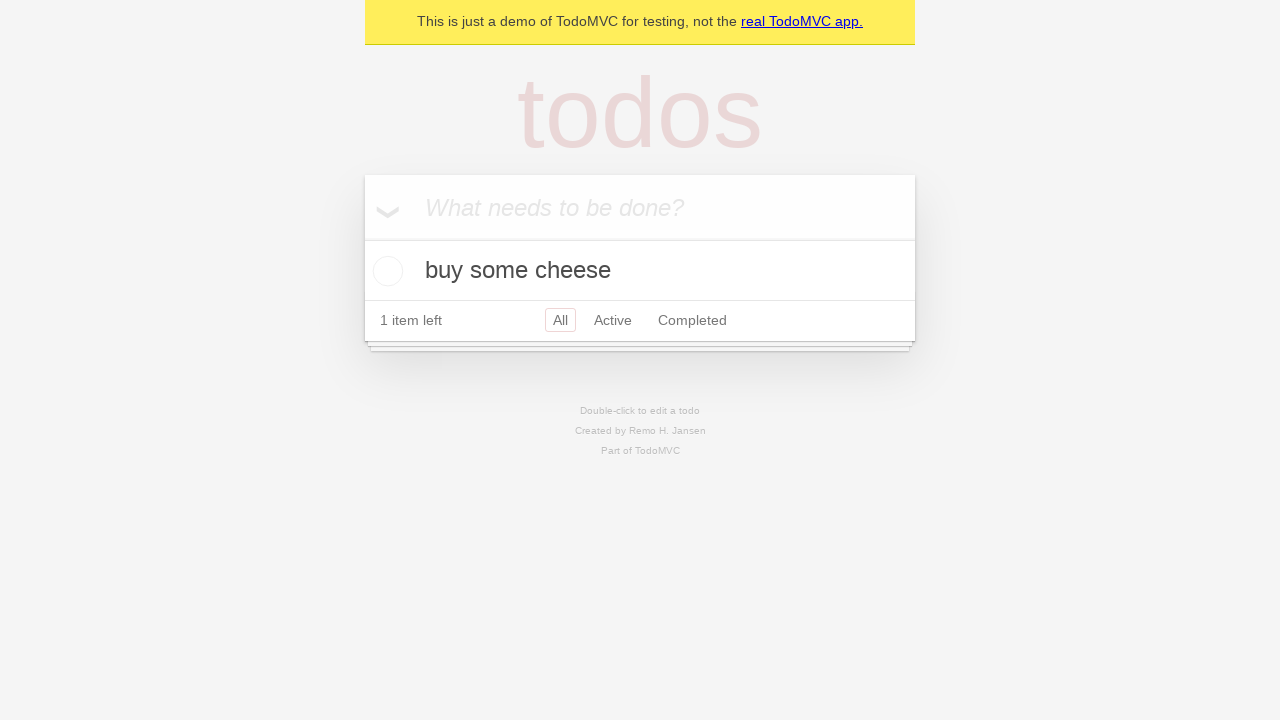

Filled second todo field with 'feed the cat' on internal:attr=[placeholder="What needs to be done?"i]
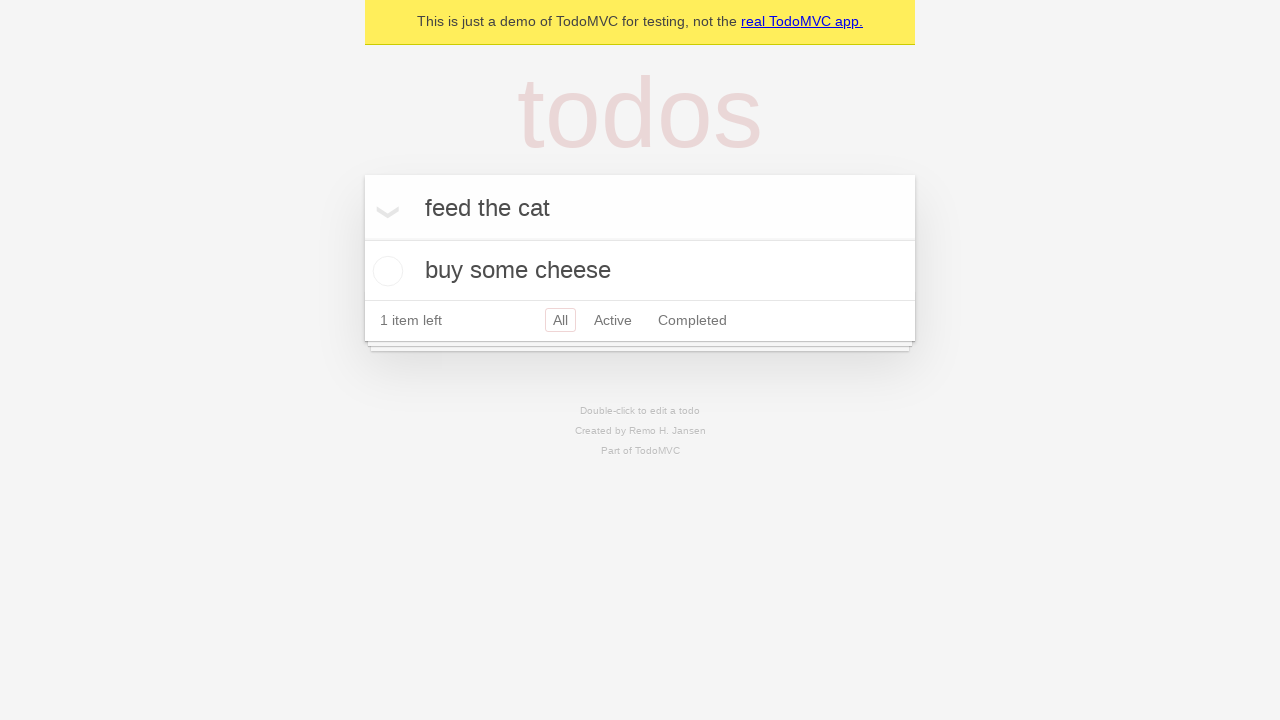

Pressed Enter to create second todo on internal:attr=[placeholder="What needs to be done?"i]
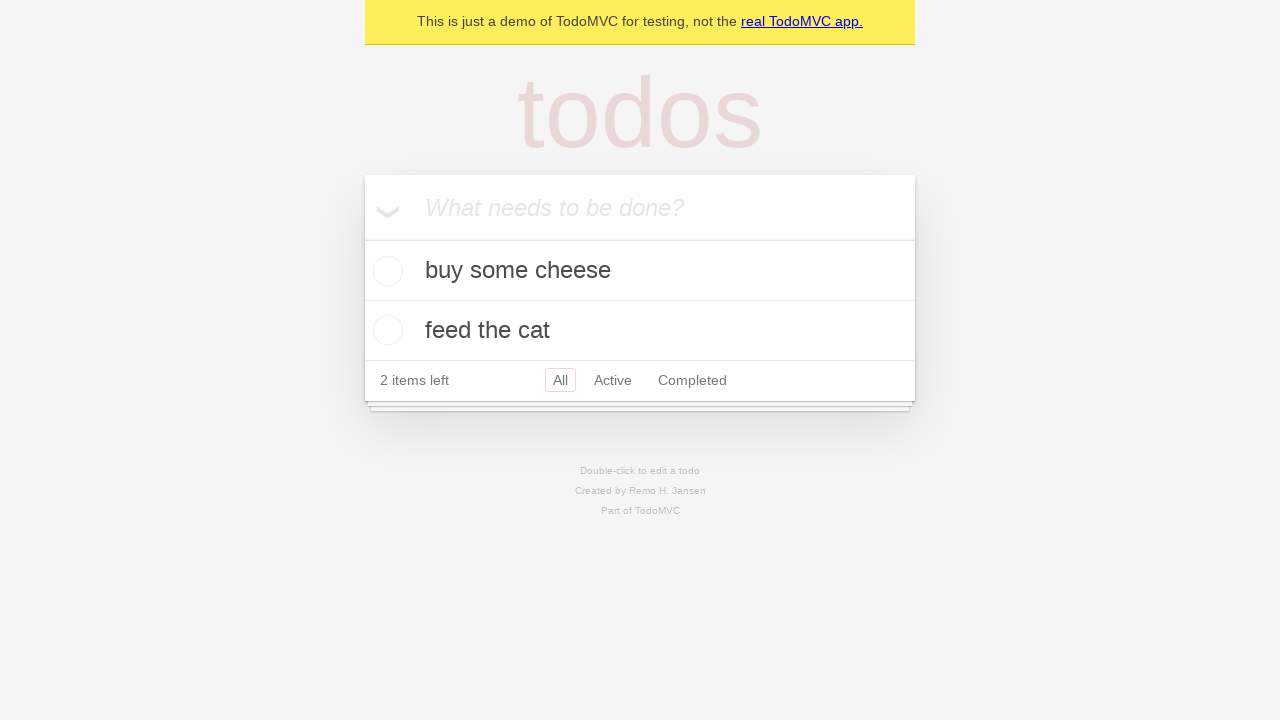

Filled third todo field with 'book a doctors appointment' on internal:attr=[placeholder="What needs to be done?"i]
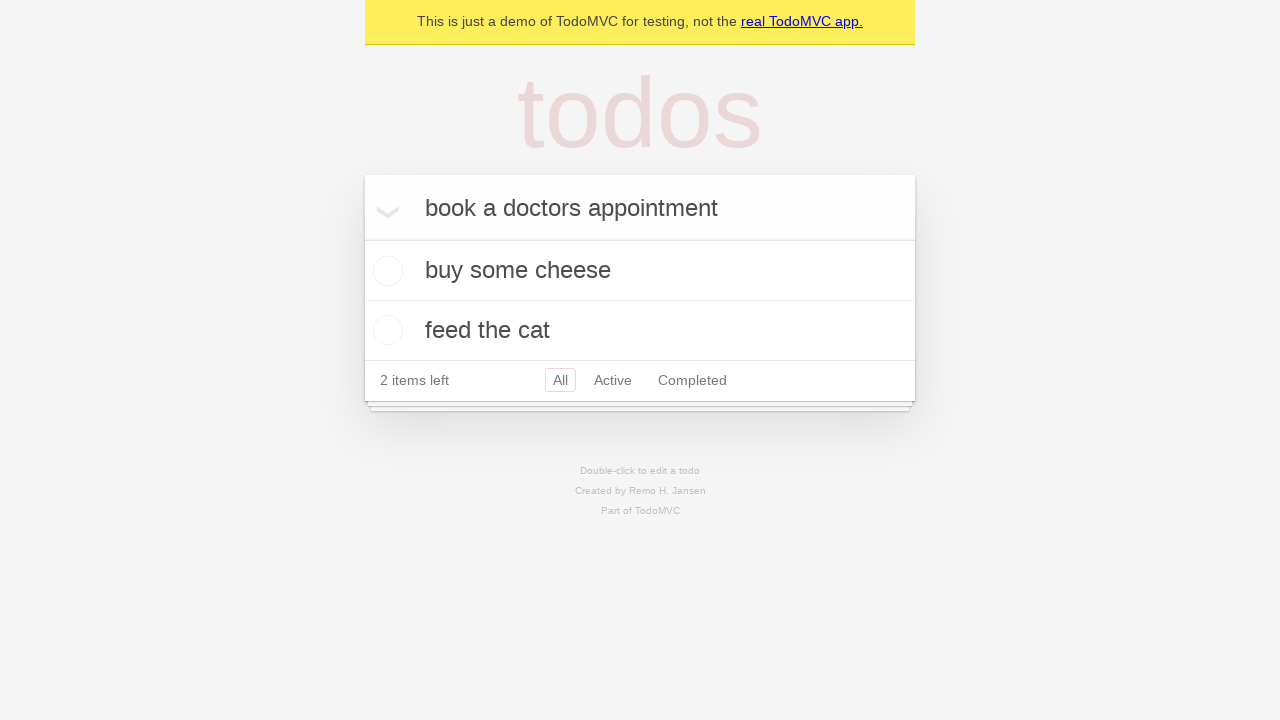

Pressed Enter to create third todo on internal:attr=[placeholder="What needs to be done?"i]
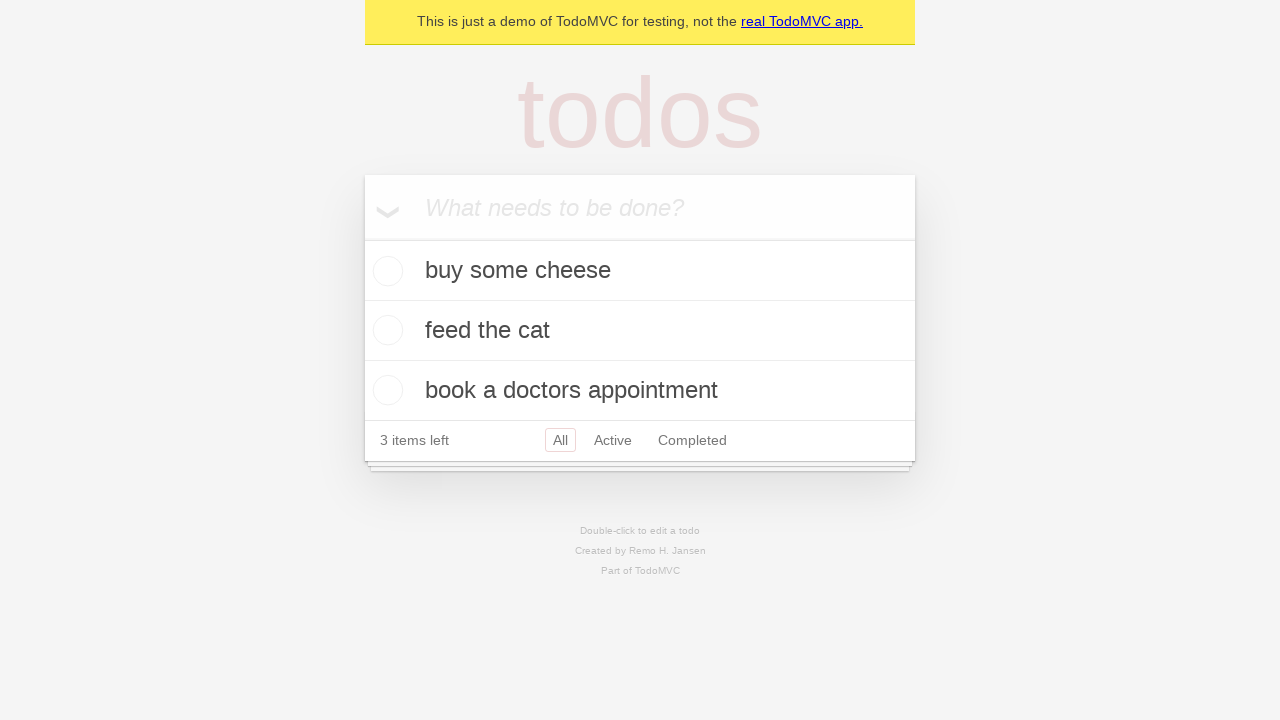

Checked the second todo item to mark as completed at (385, 330) on internal:testid=[data-testid="todo-item"s] >> nth=1 >> internal:role=checkbox
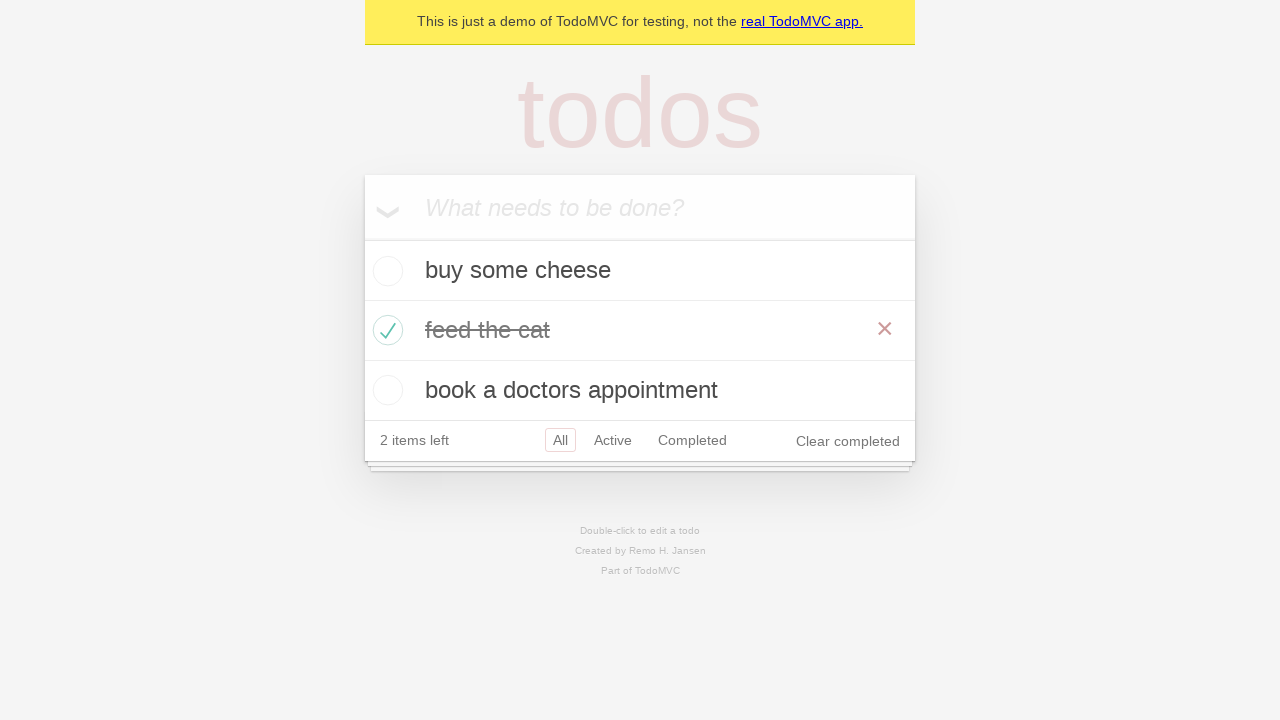

Clicked 'All' filter link at (560, 440) on internal:role=link[name="All"i]
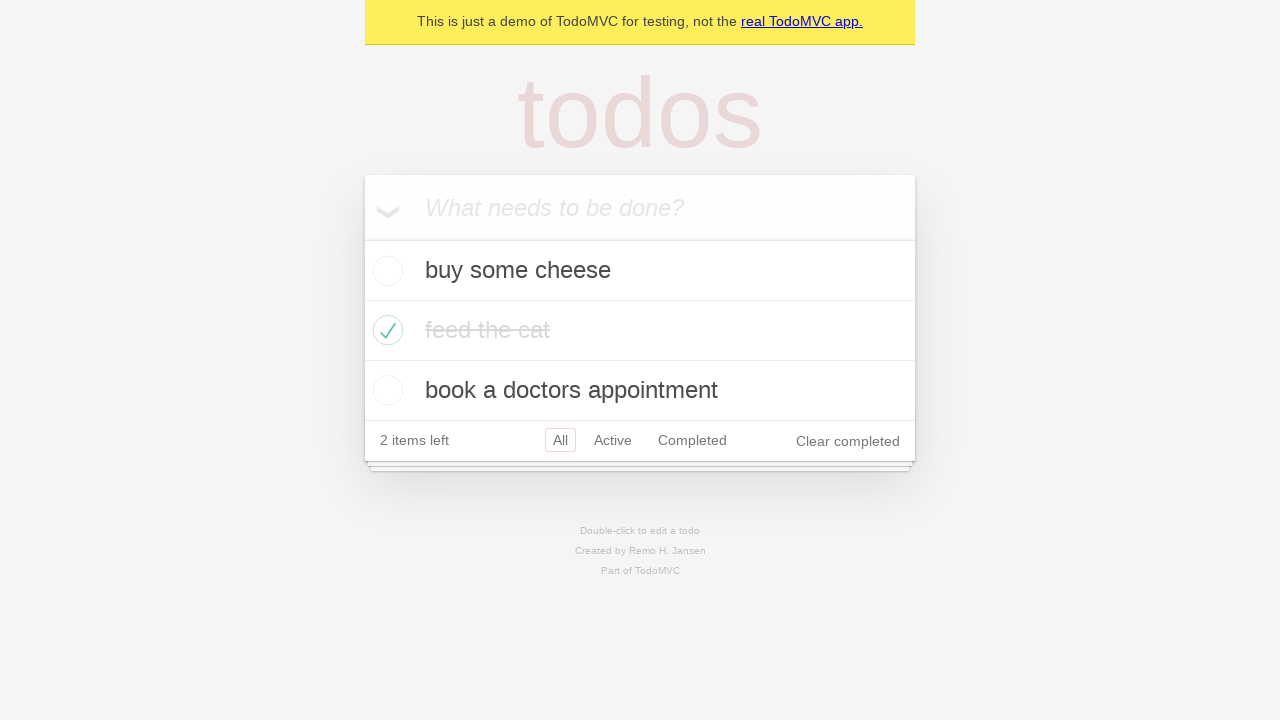

Clicked 'Active' filter link at (613, 440) on internal:role=link[name="Active"i]
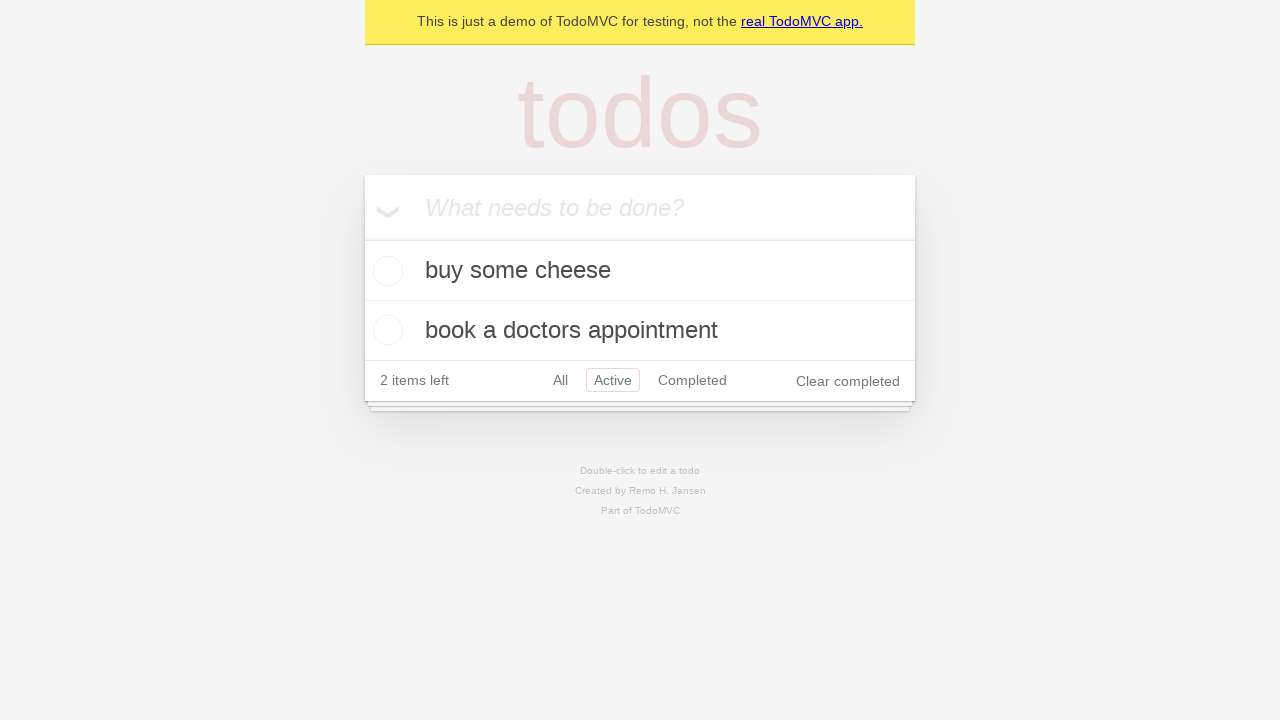

Clicked 'Completed' filter link at (692, 380) on internal:role=link[name="Completed"i]
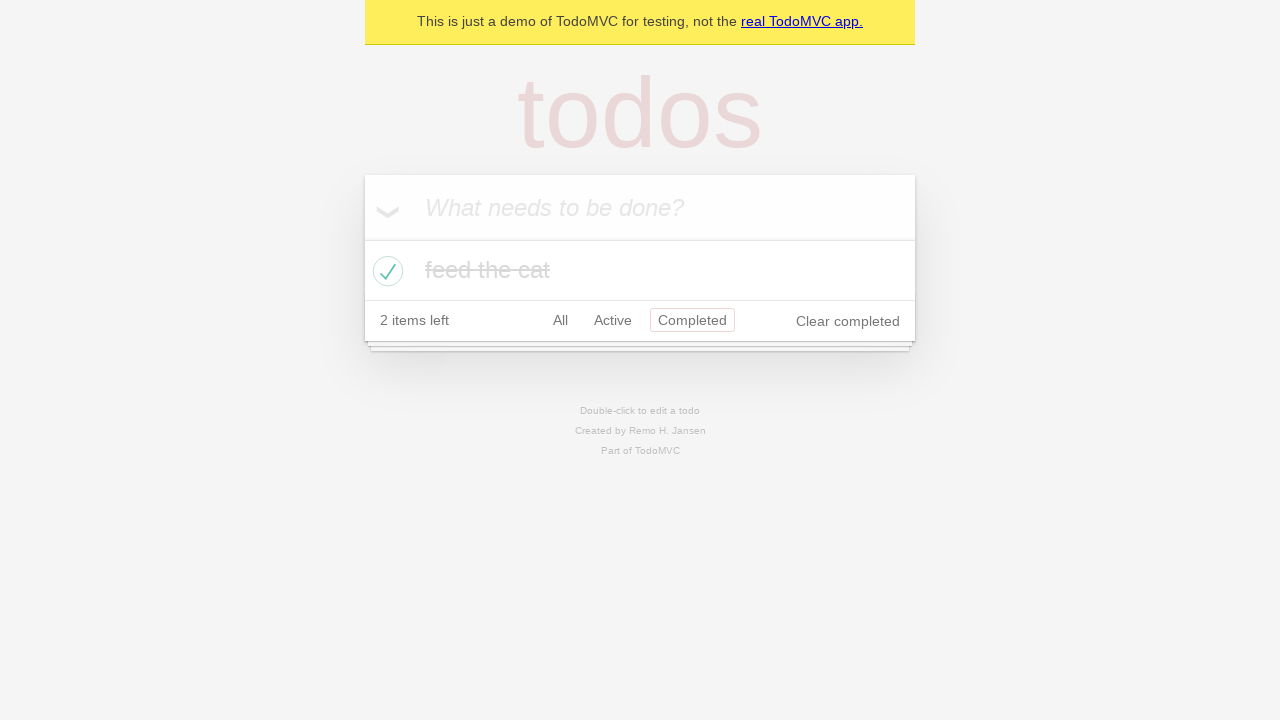

Clicked browser back button to return from Completed filter
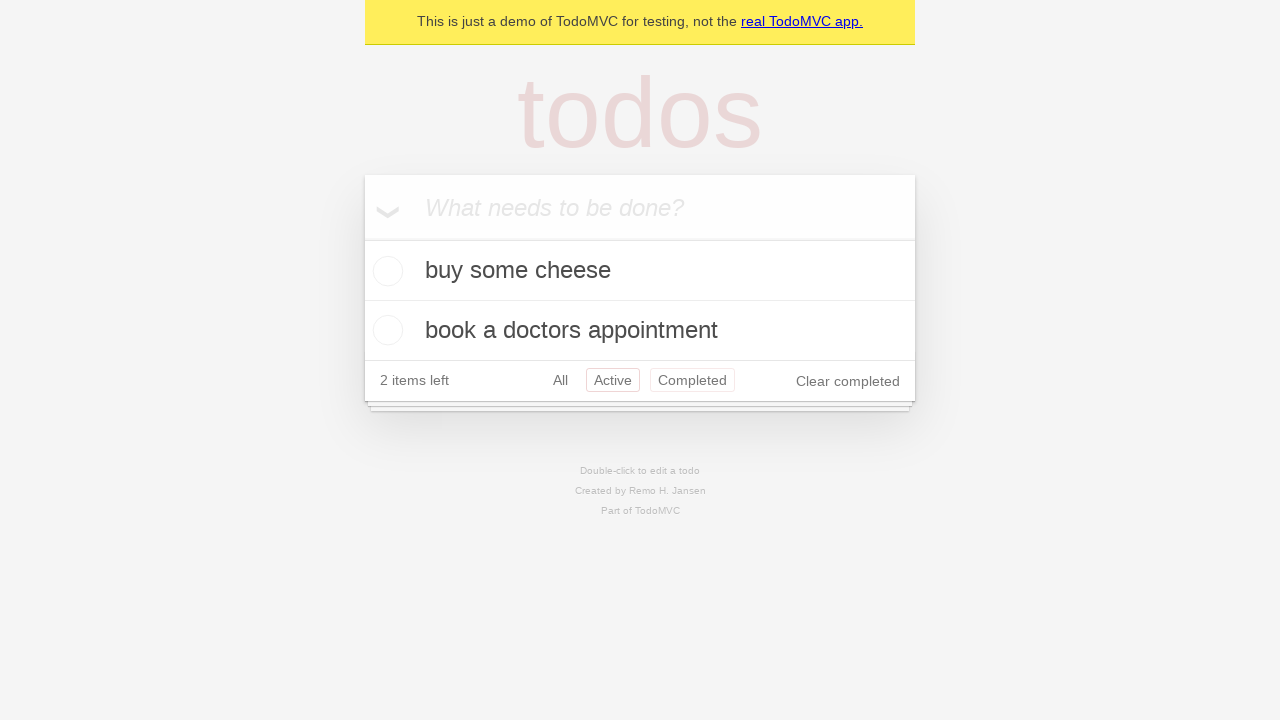

Clicked browser back button to return from Active filter
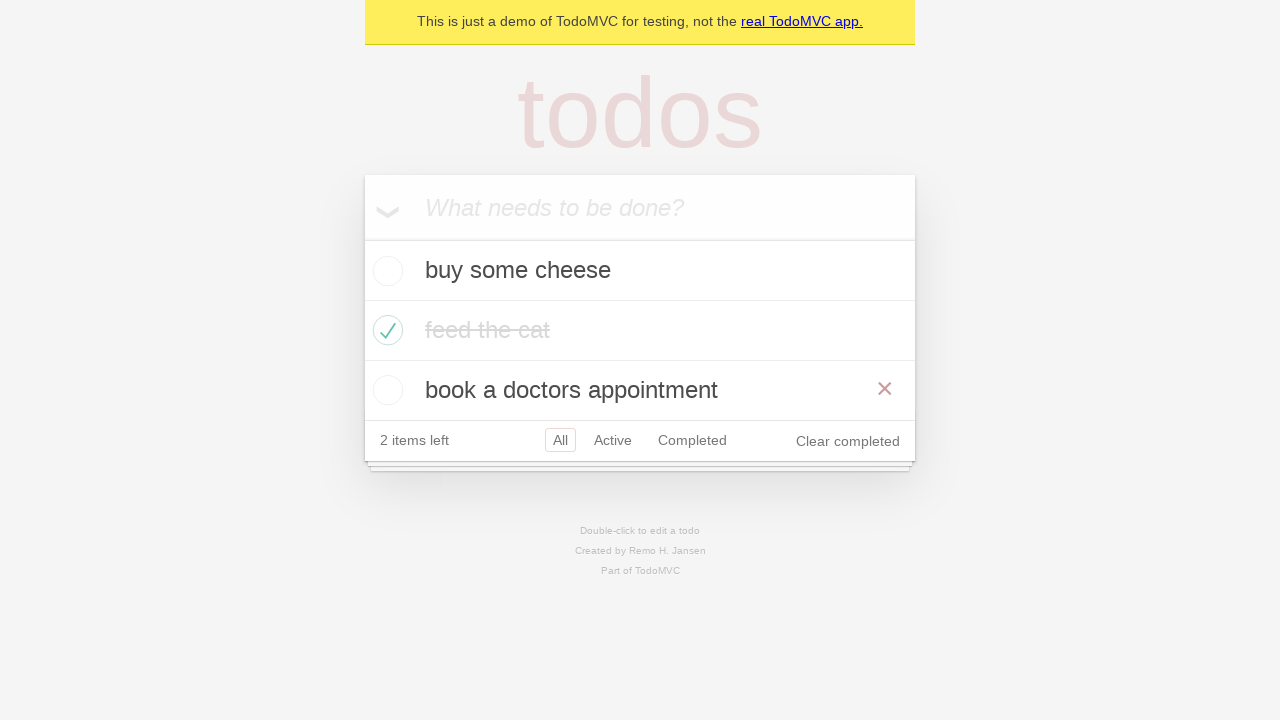

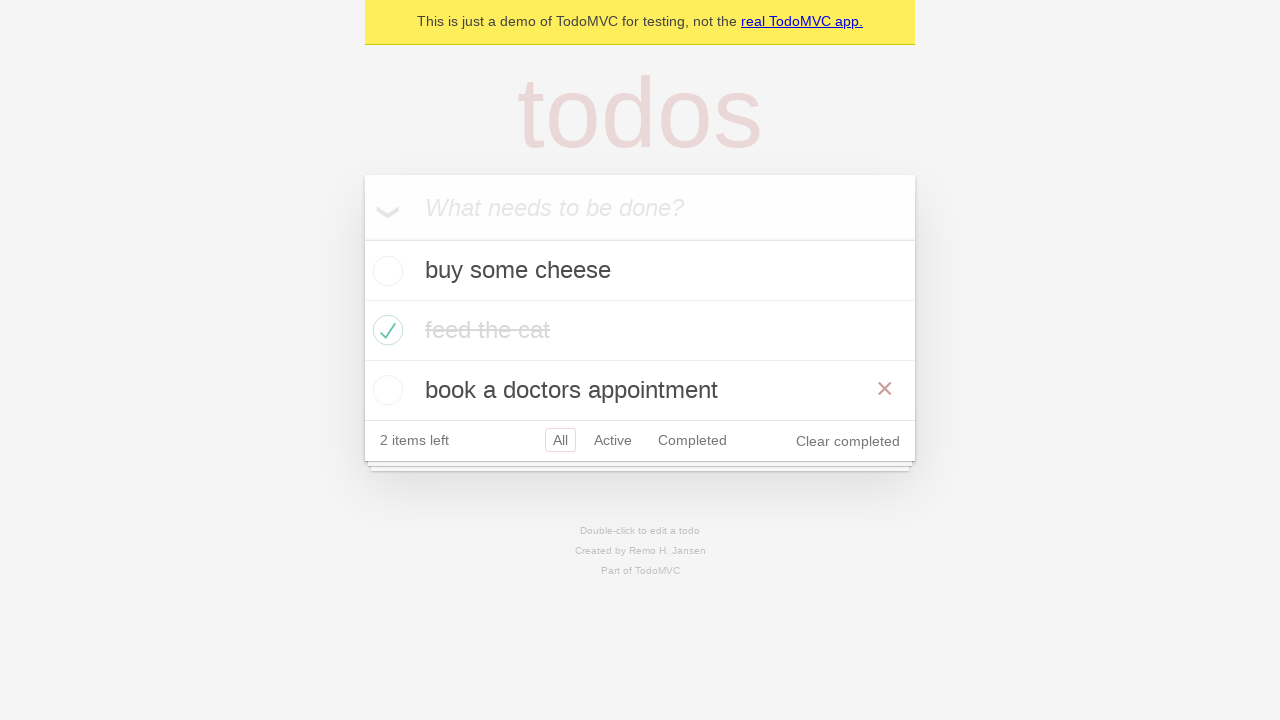